Tests browsing languages by letter M and verifies MySQL is the last language in the list.

Starting URL: http://www.99-bottles-of-beer.net/

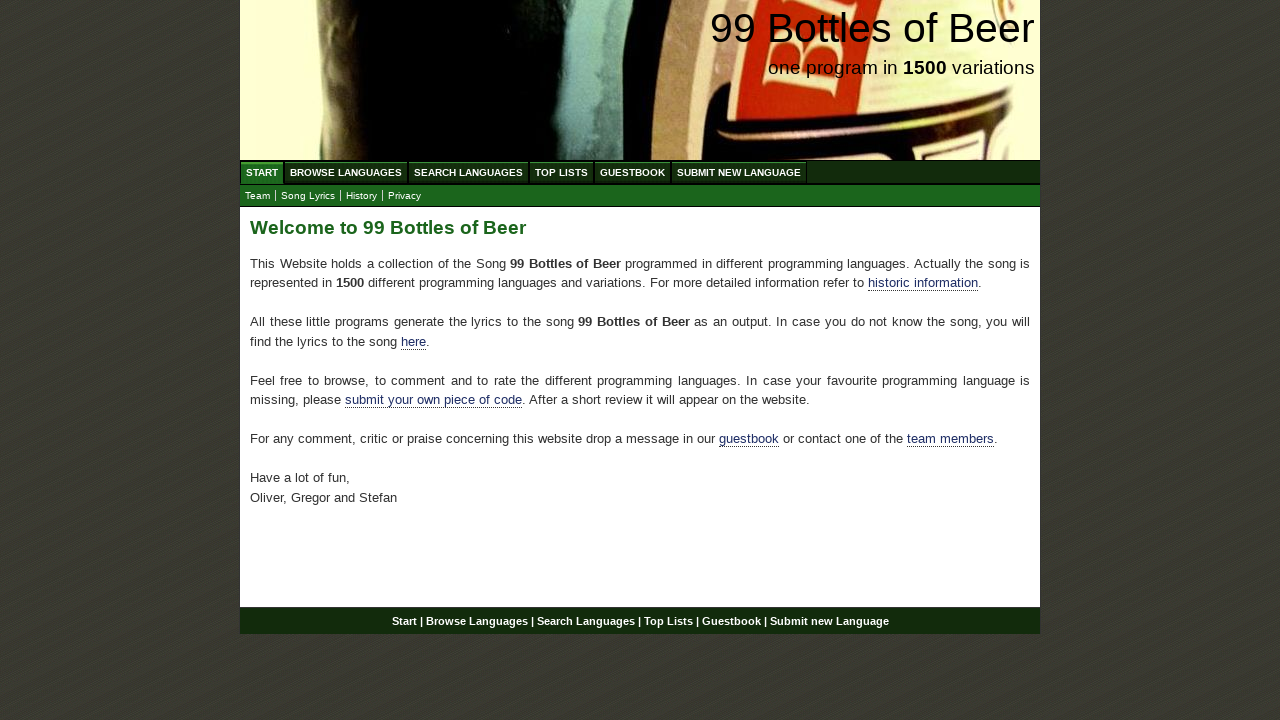

Clicked on Browse Languages link at (346, 172) on a[href='/abc.html']
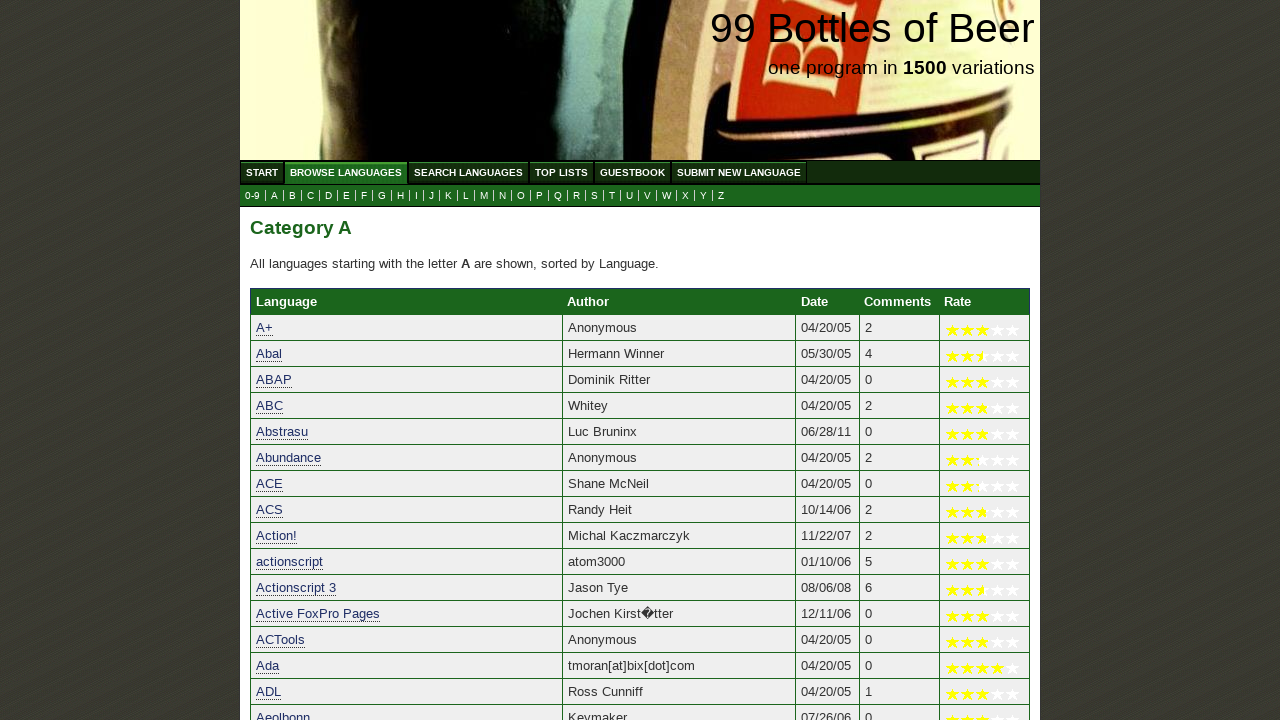

Clicked on letter M to browse languages starting with M at (484, 196) on a[href='m.html']
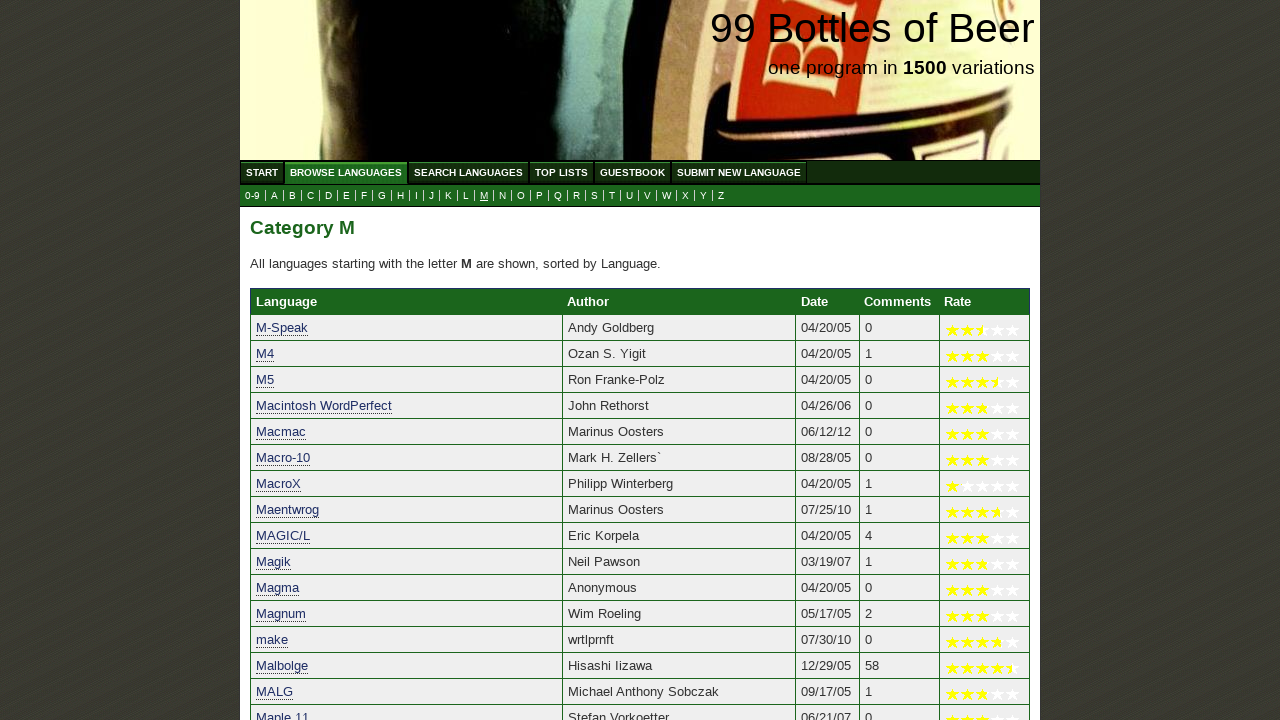

Language table loaded successfully
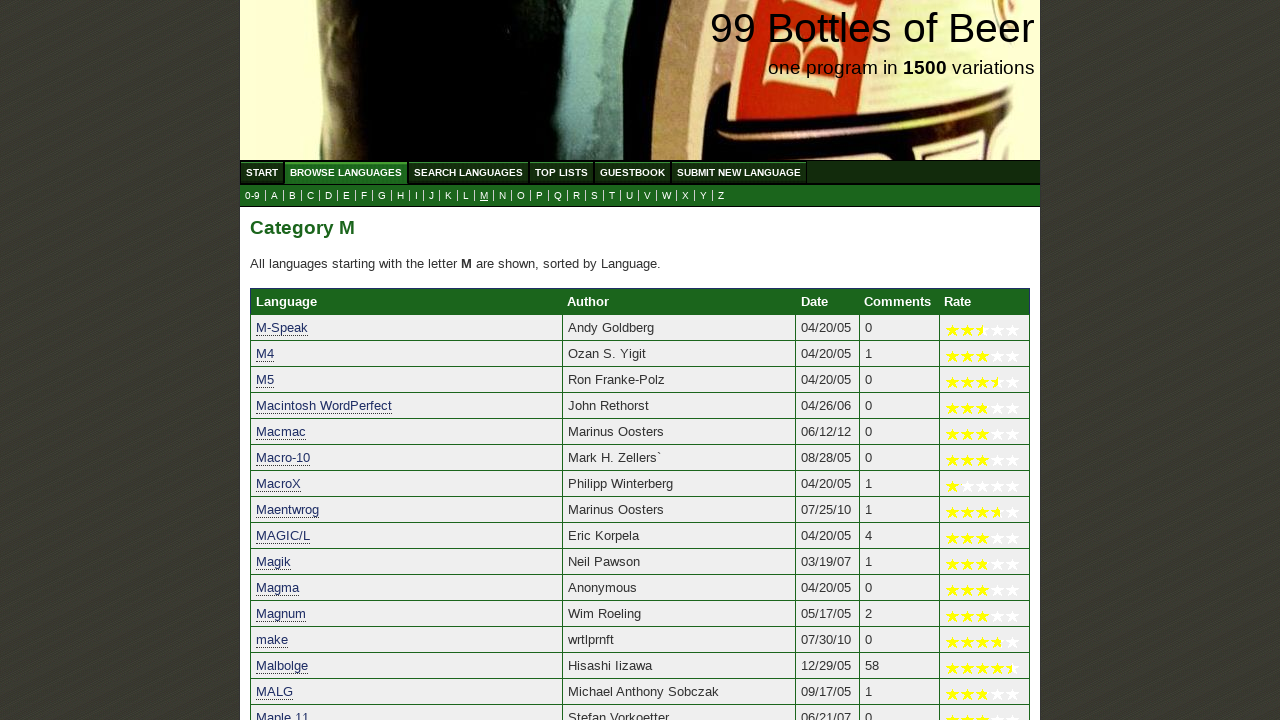

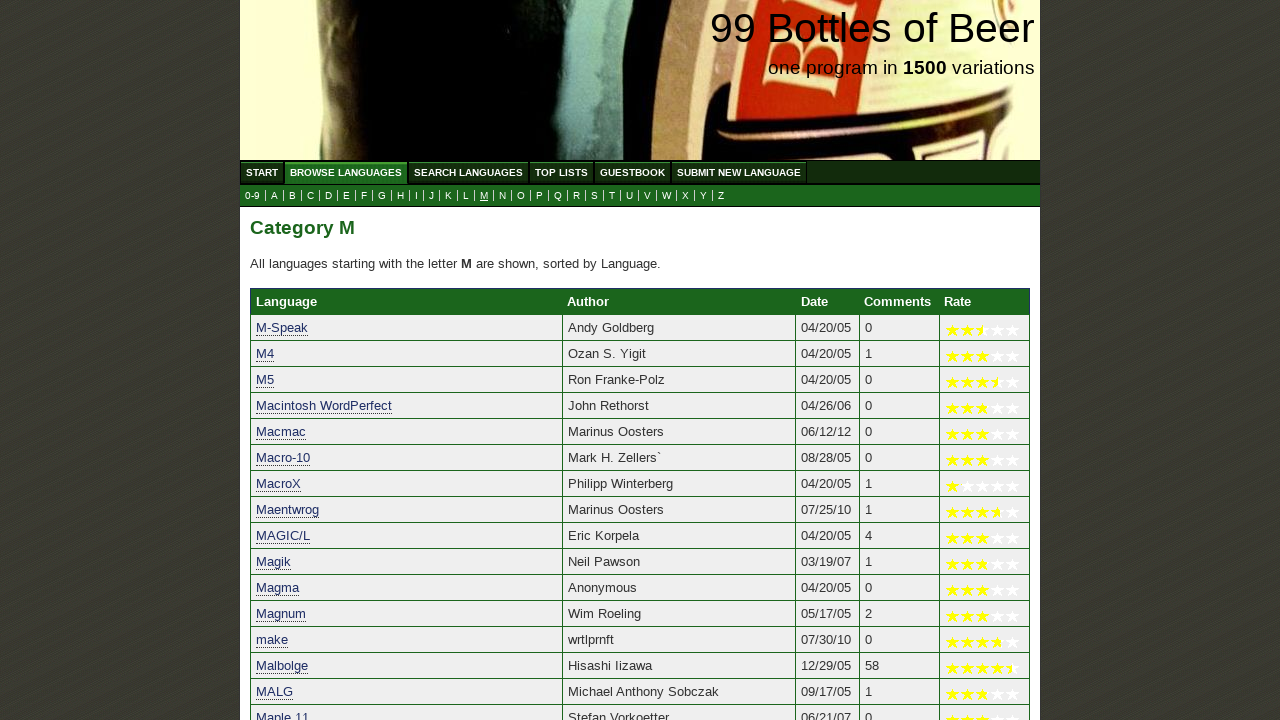